Opens the Telerik contact page and selects "Product questions" from a dropdown menu

Starting URL: https://www.telerik.com/contact

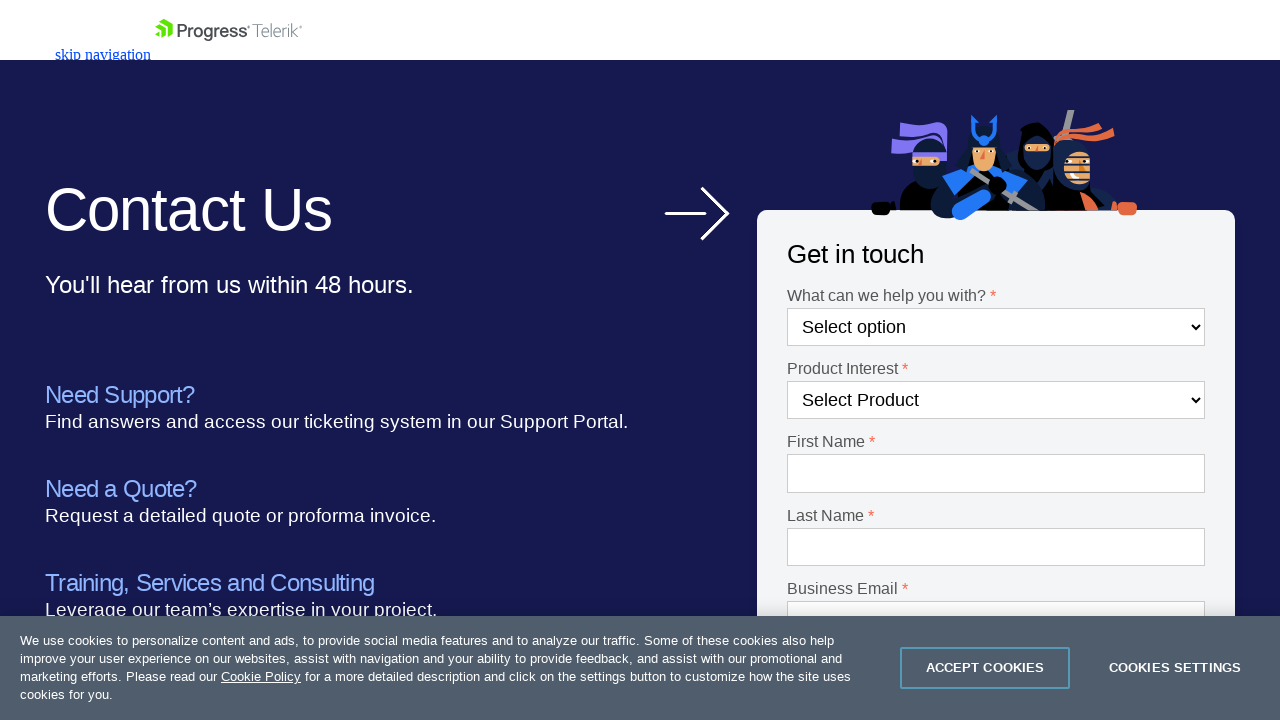

Waited for page to fully load (domcontentloaded)
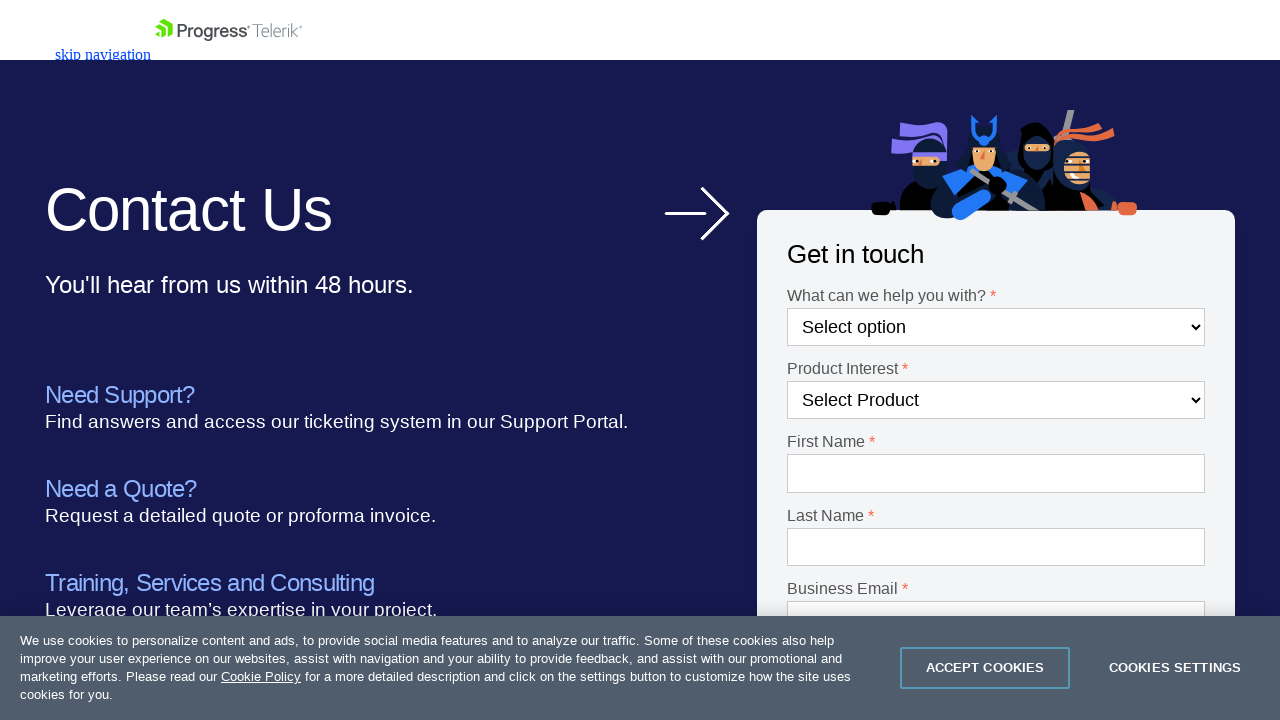

Selected 'Product questions' from dropdown menu on #Dropdown-1
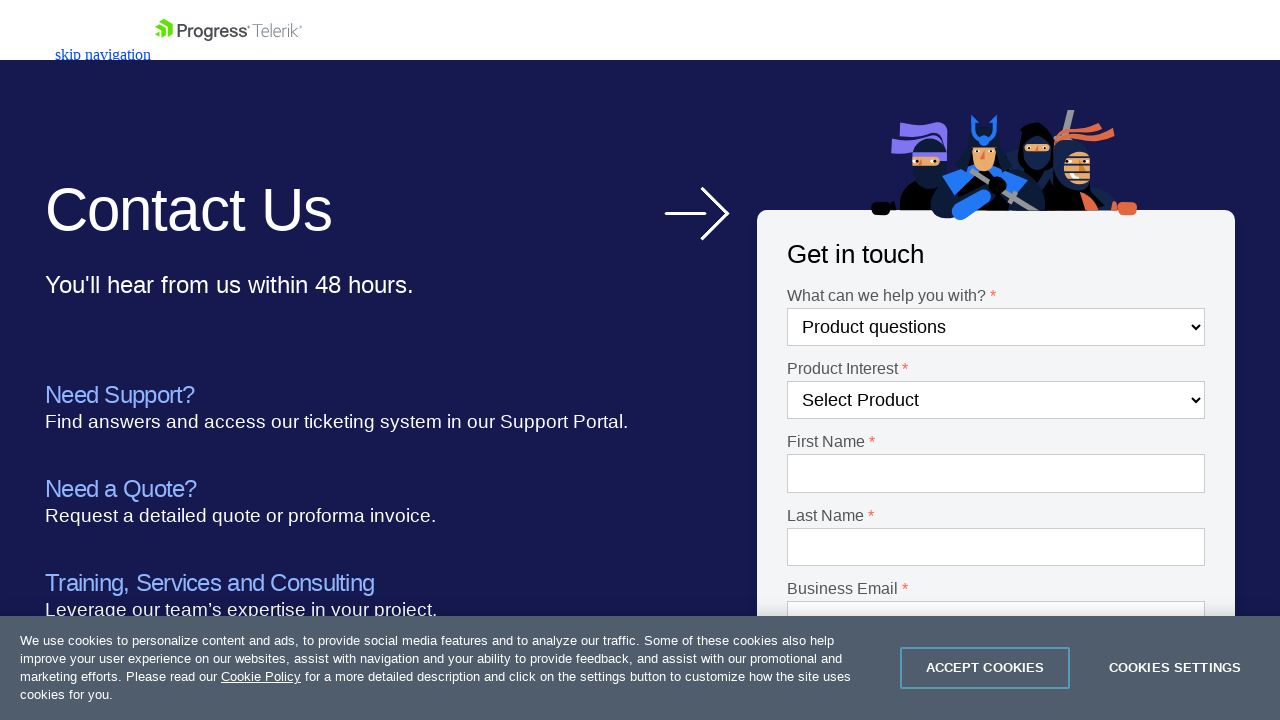

Waited for dropdown selection to take effect
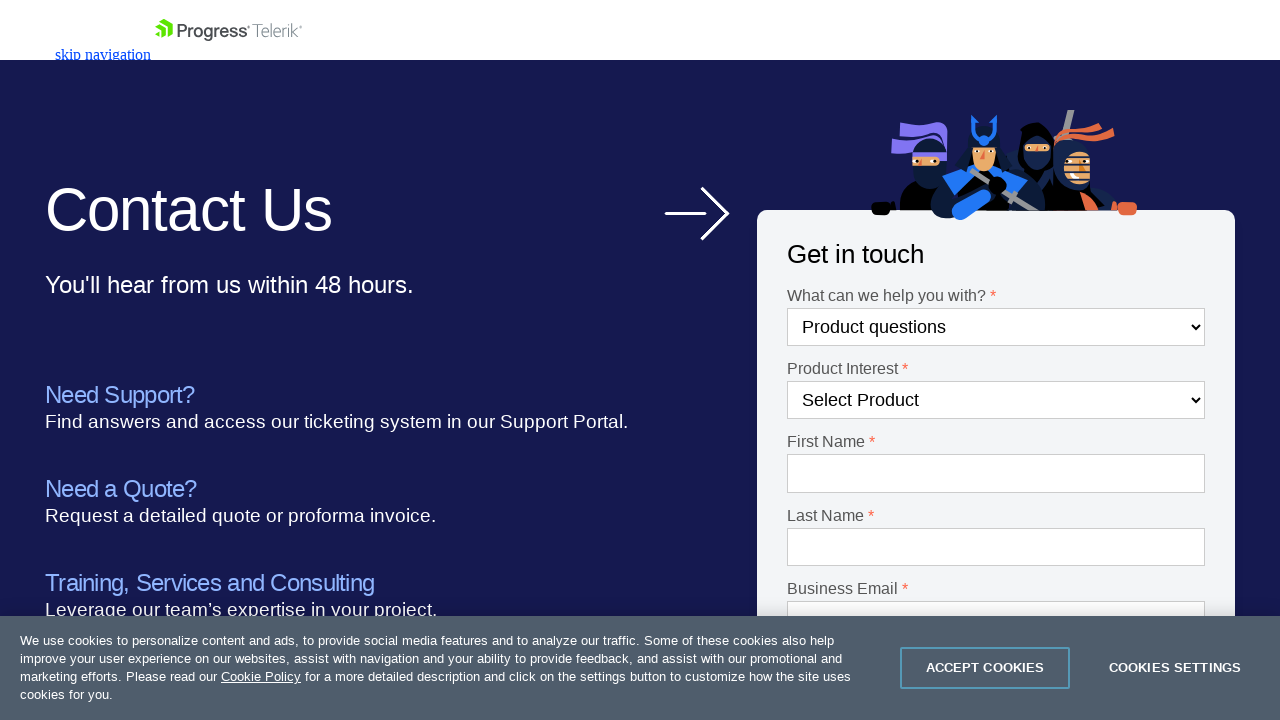

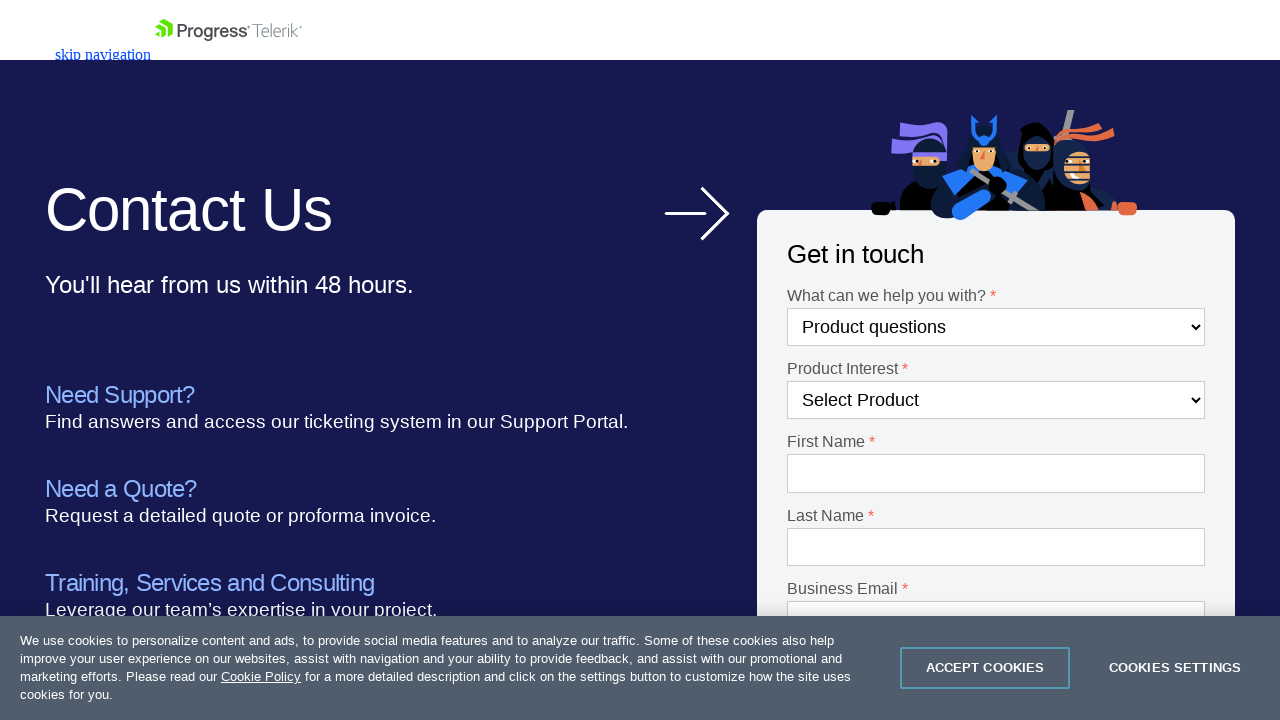